Tests the add to cart functionality on Demoblaze by selecting a Samsung Galaxy S6 product, adding it to the cart, accepting the confirmation alert, navigating to the cart, and verifying the product was added.

Starting URL: https://www.demoblaze.com/index.html

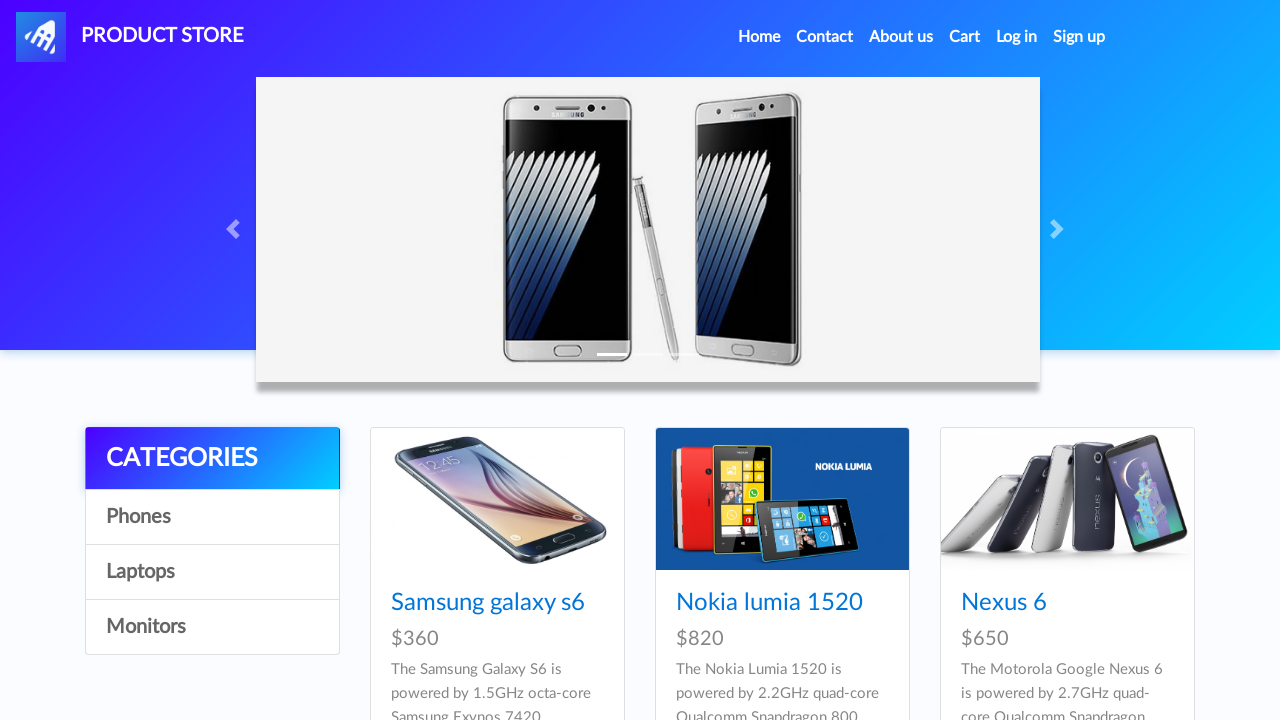

Samsung Galaxy S6 product selector loaded
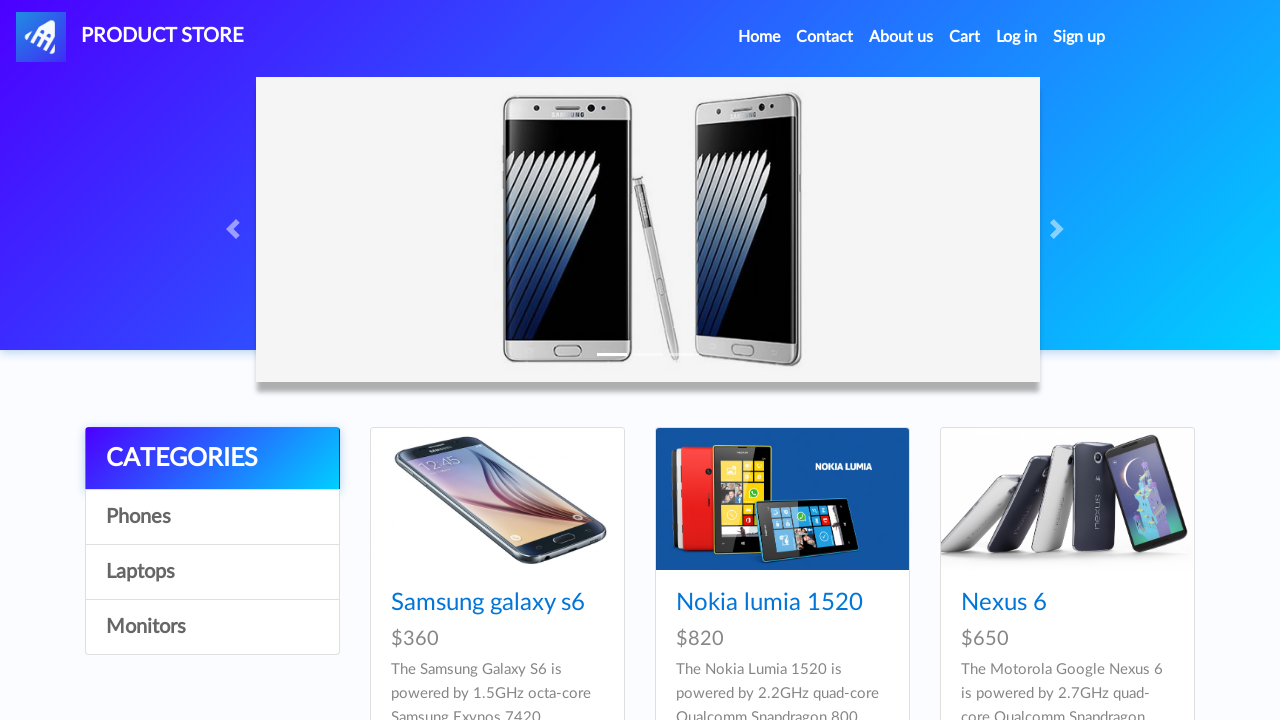

Clicked on Samsung Galaxy S6 product link at (488, 603) on xpath=//h4/a[text()='Samsung galaxy s6']
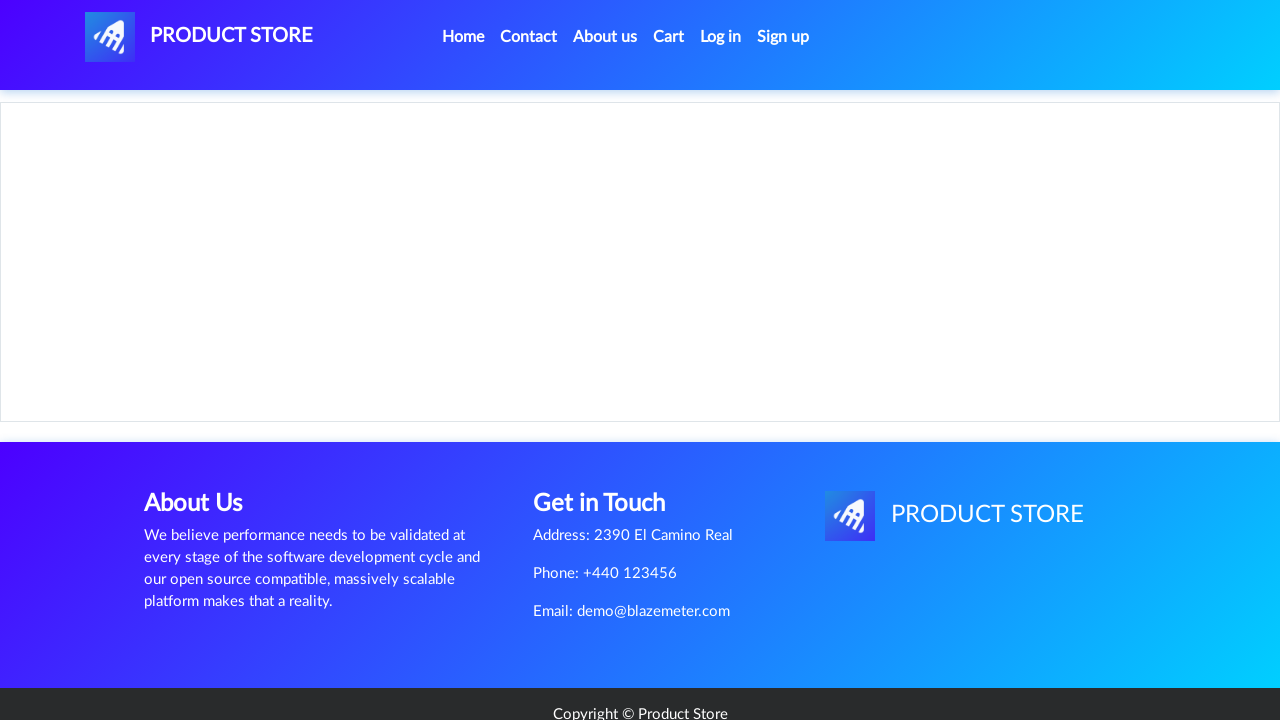

Add to cart button loaded on product page
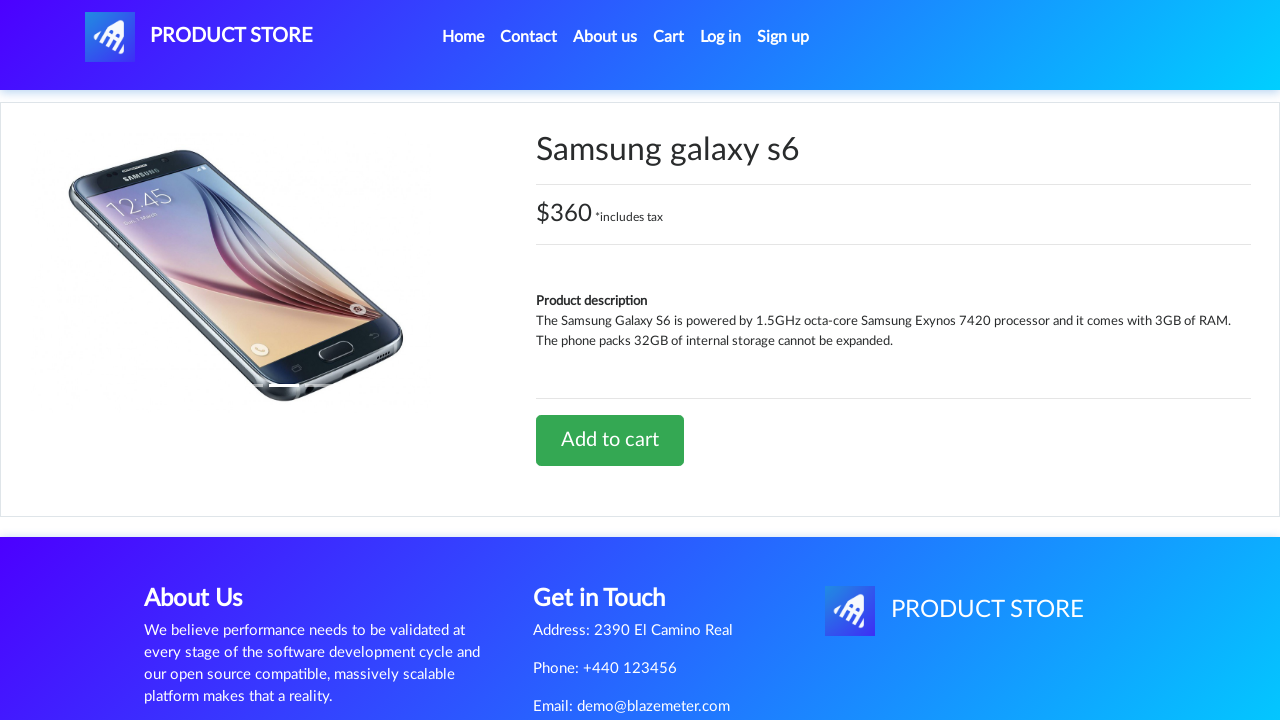

Clicked Add to cart button at (610, 440) on xpath=//a[text()='Add to cart']
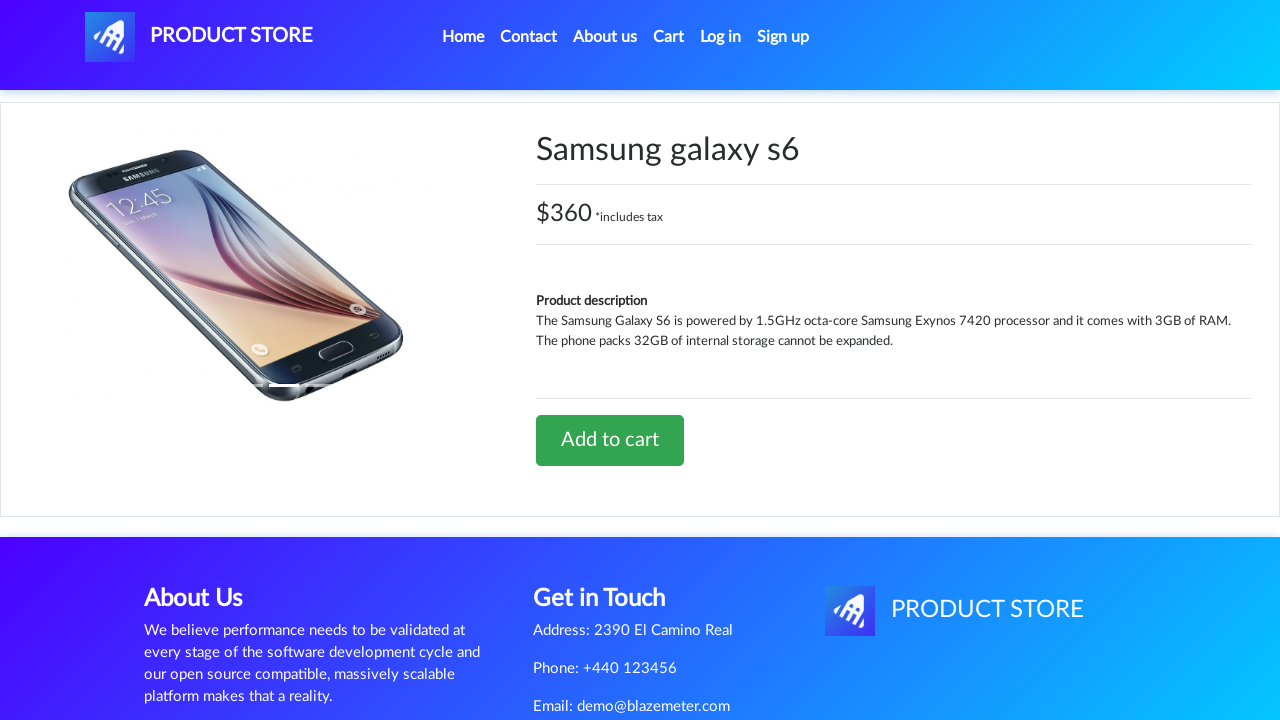

Set up dialog handler to accept alerts
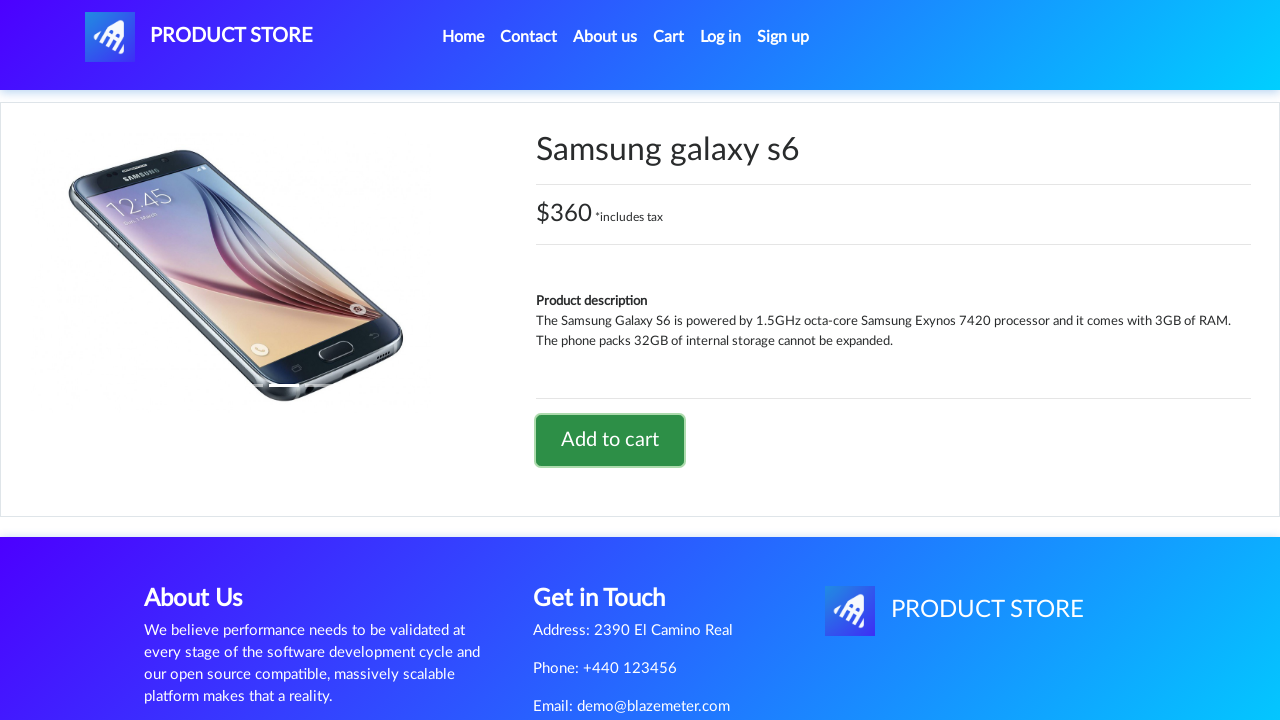

Waited for confirmation alert and accepted it
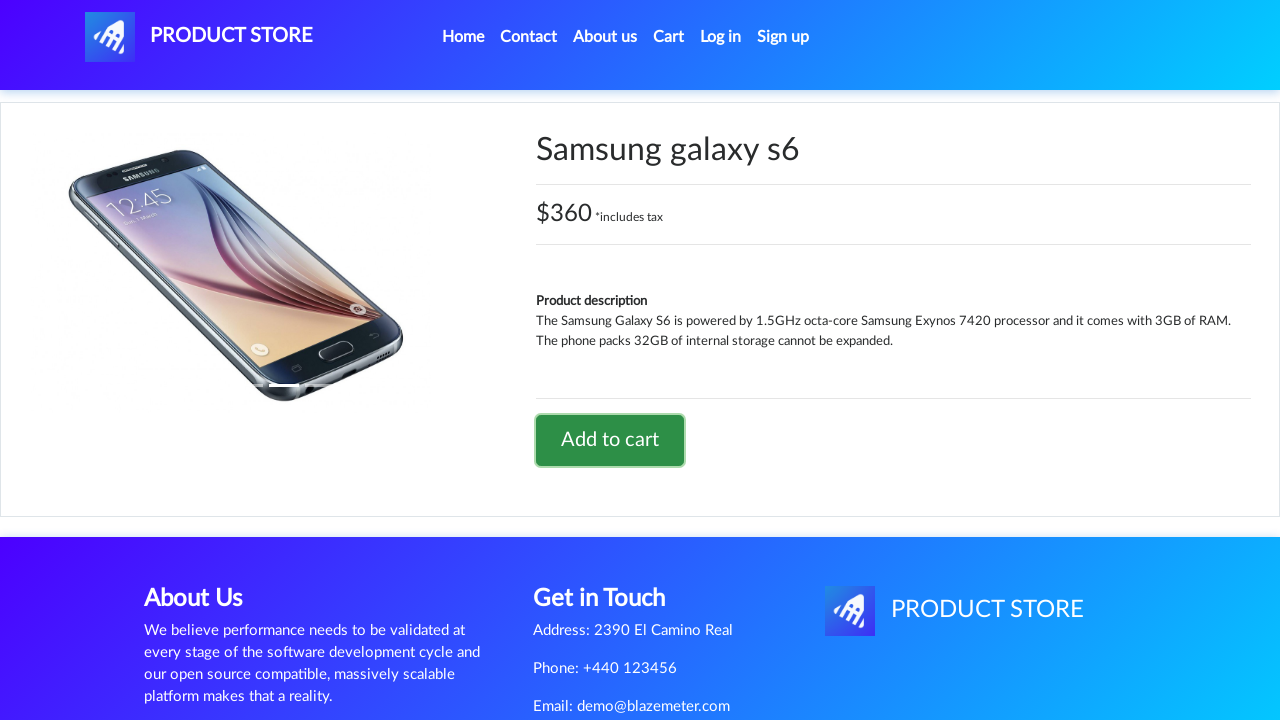

Clicked on Cart link to navigate to shopping cart at (669, 37) on #cartur
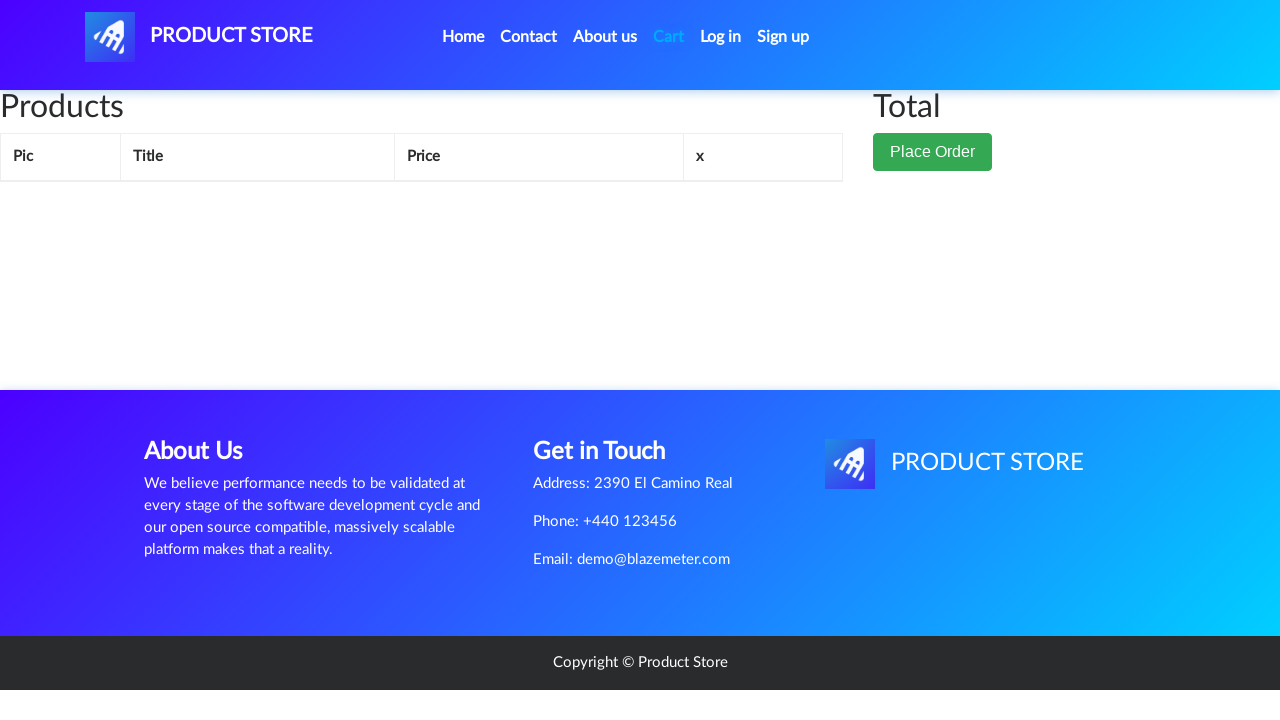

Cart page loaded and product row found in cart table
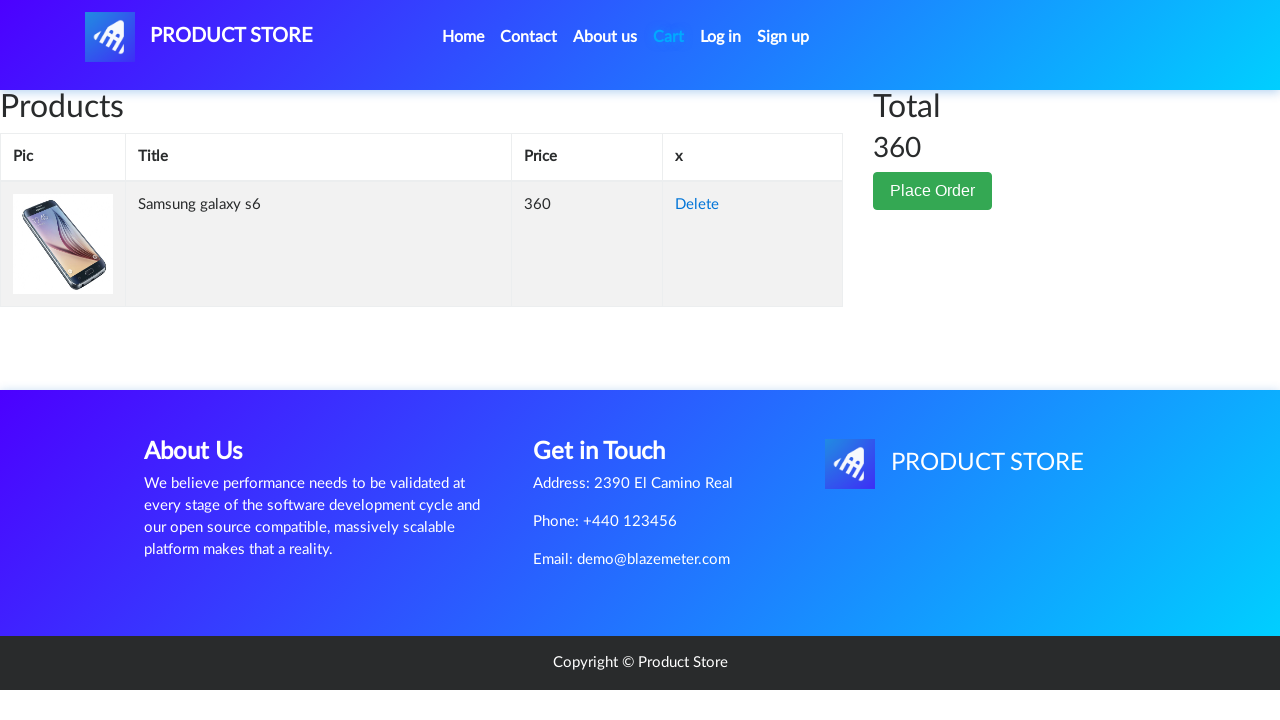

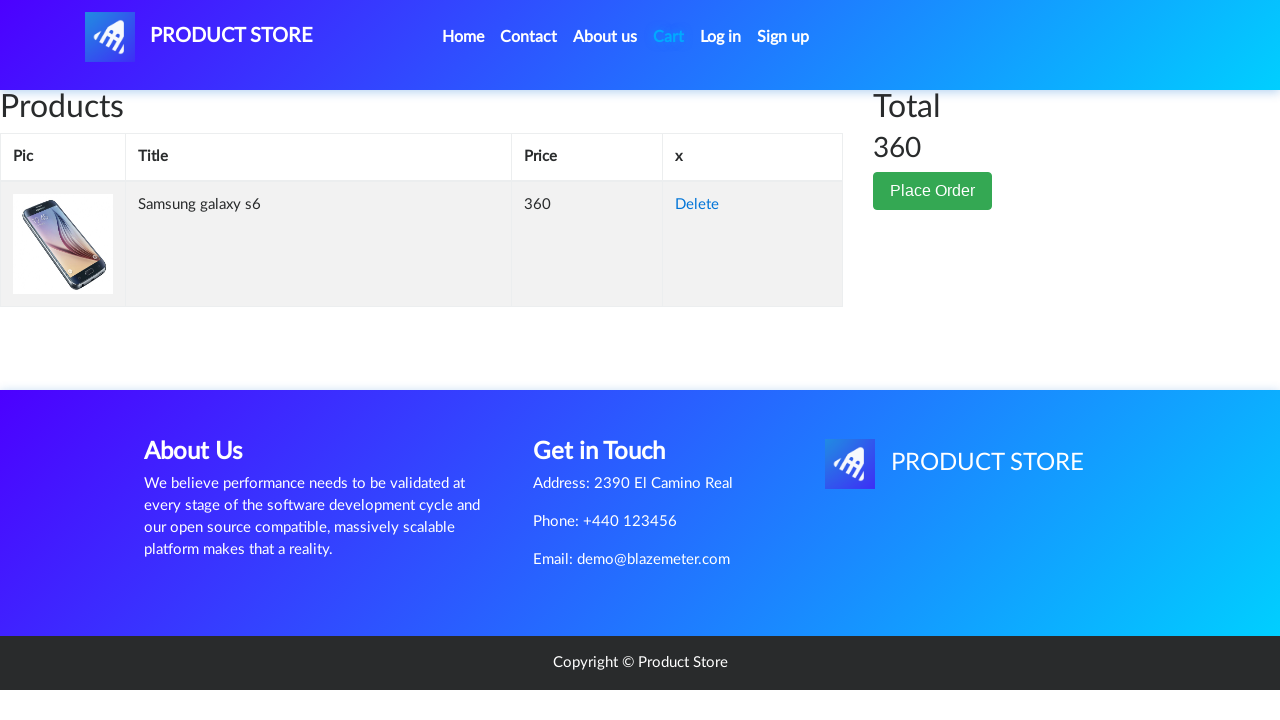